Tests selecting a value from a country dropdown on the OrangeHRM 30-day trial signup form by iterating through options and clicking on "Brazil".

Starting URL: https://www.orangehrm.com/orangehrm-30-day-trial/

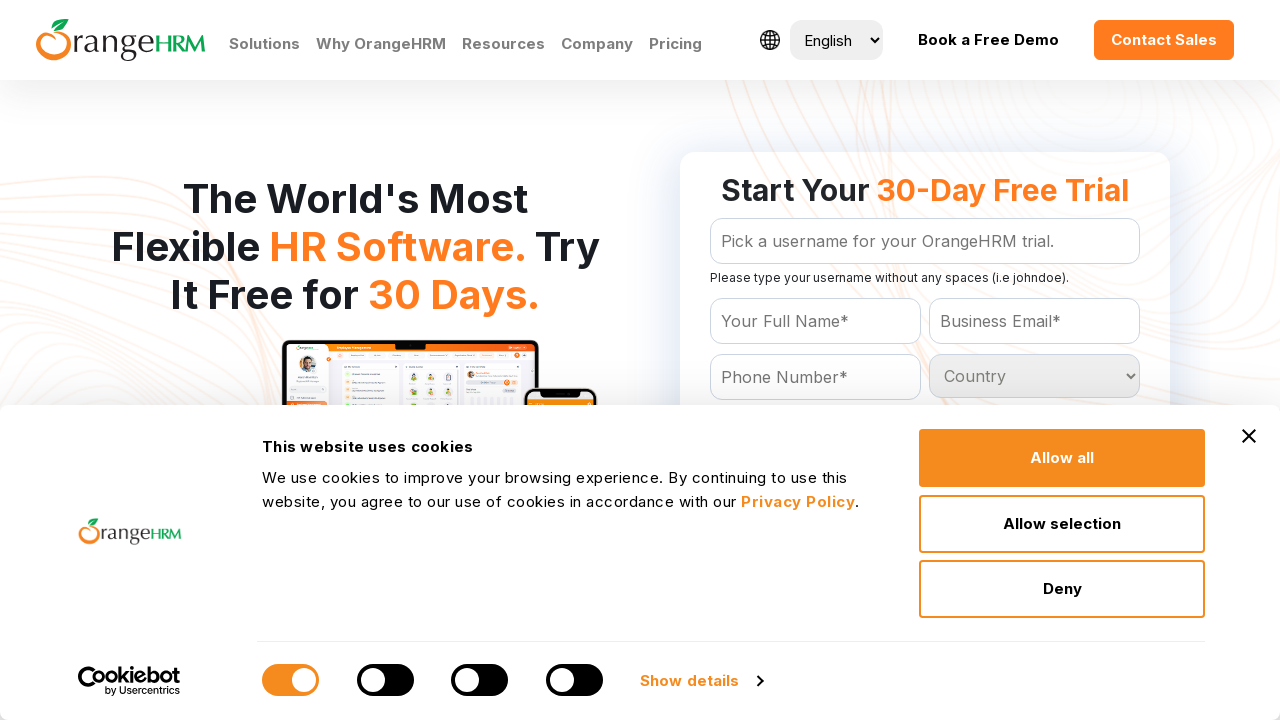

Country dropdown selector loaded
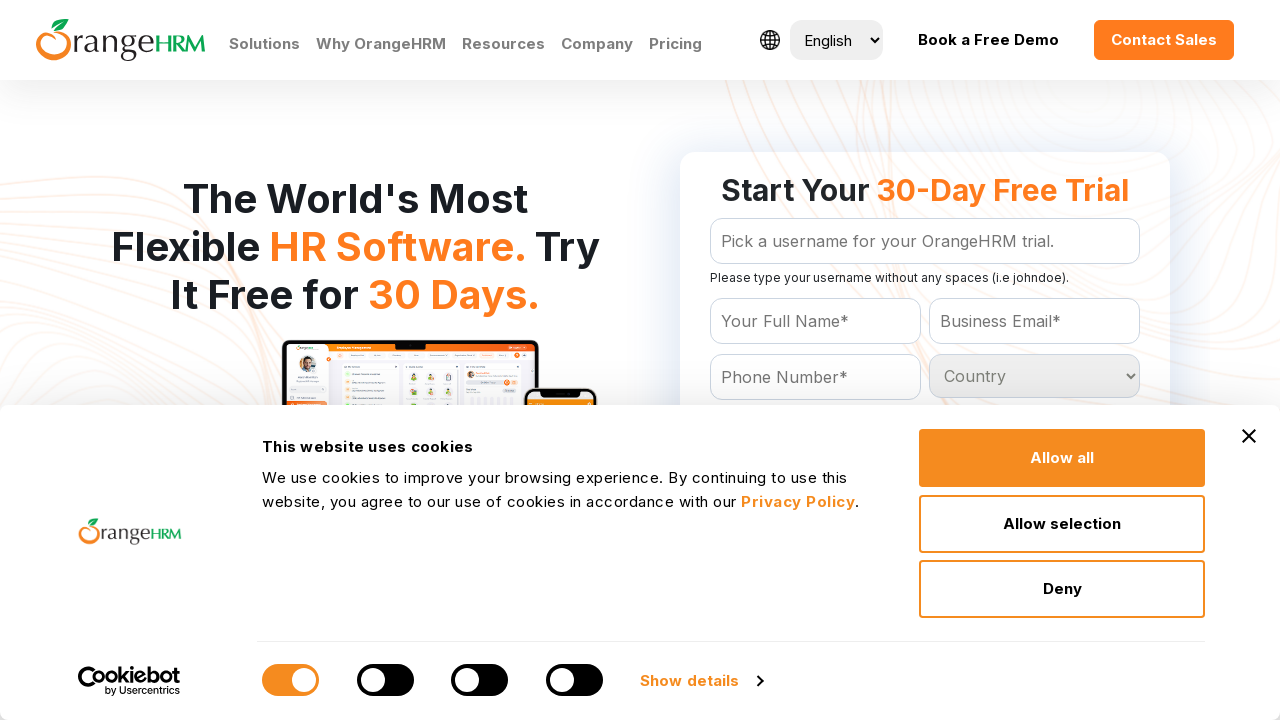

Clicked on country dropdown to open it at (1035, 376) on select#Form_getForm_Country
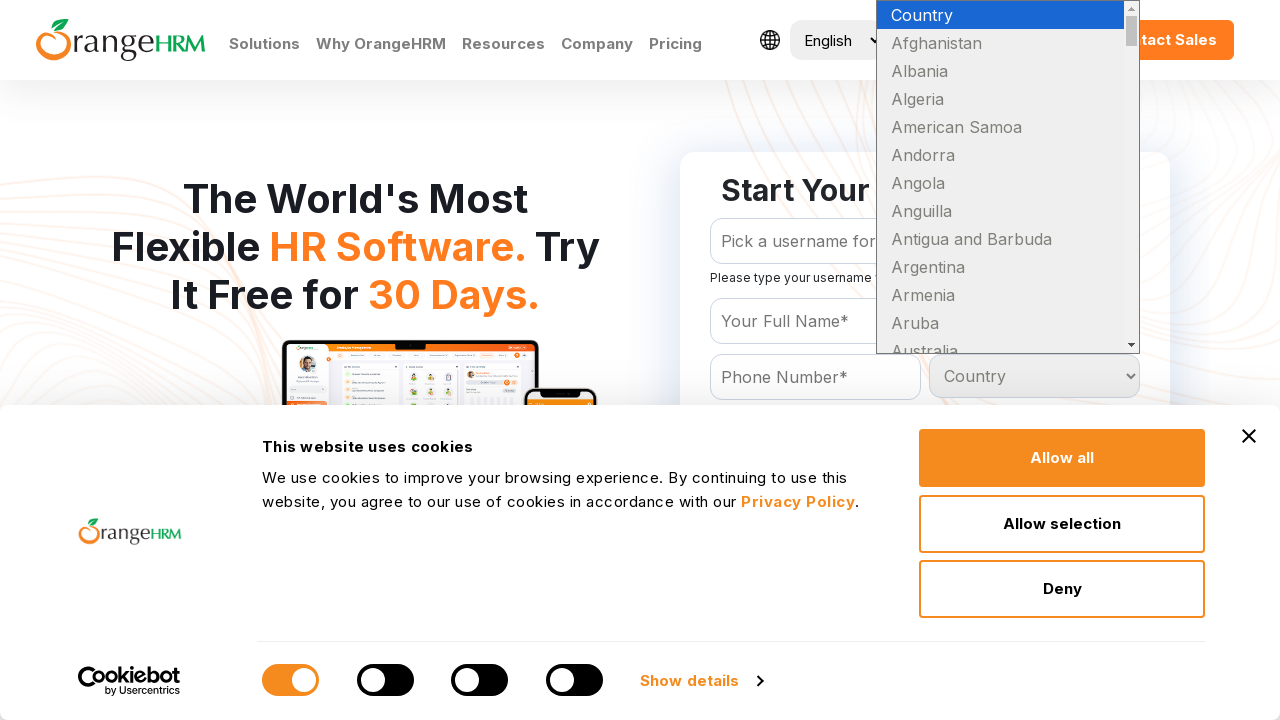

Selected 'Brazil' from country dropdown on select#Form_getForm_Country
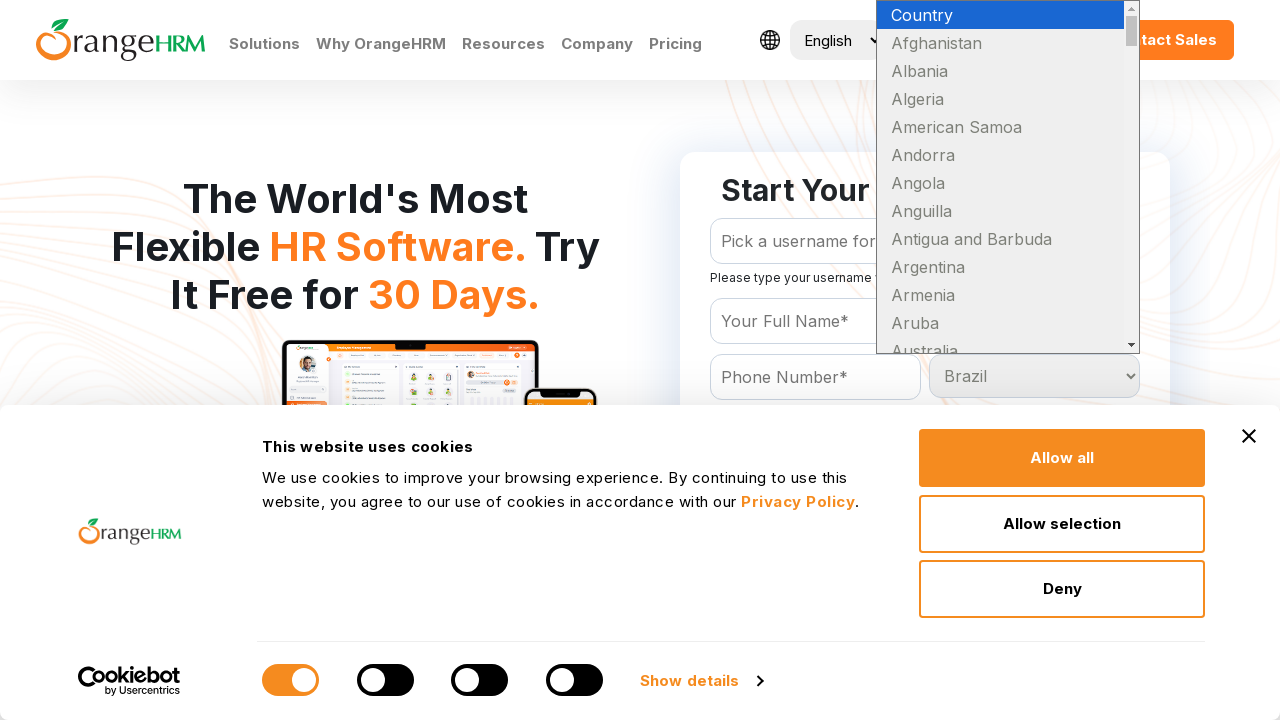

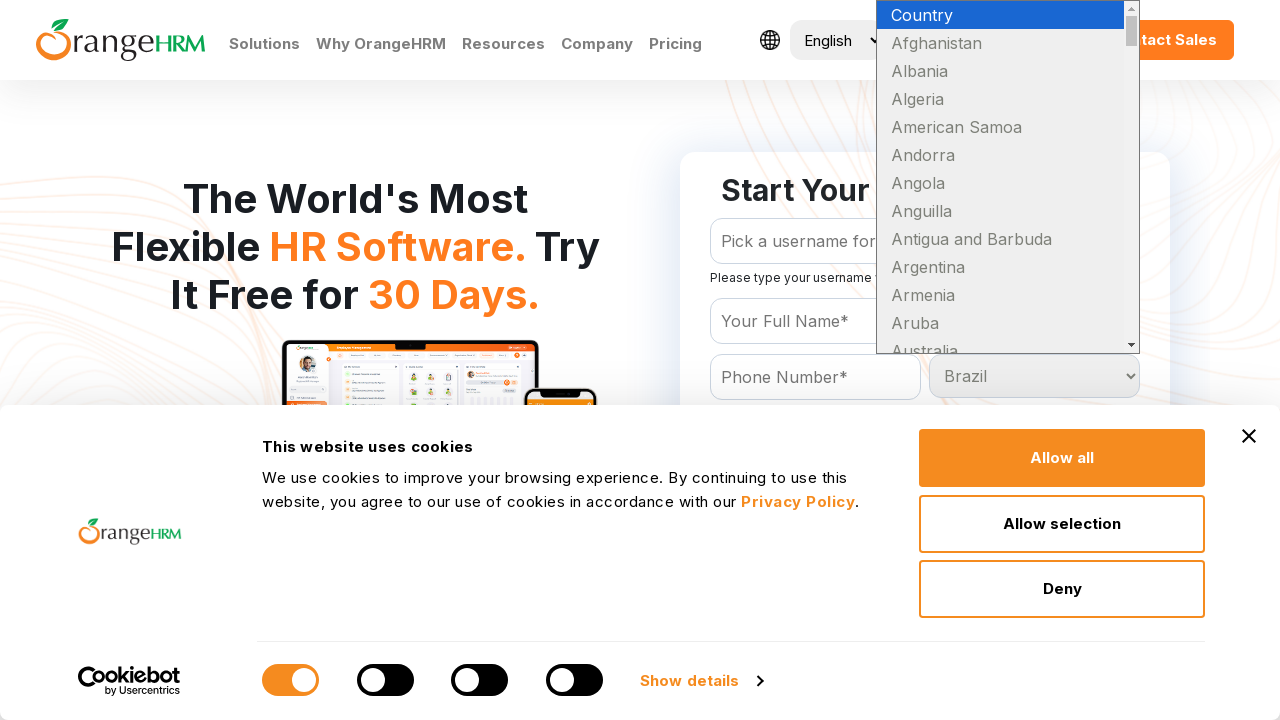